Tests iframe handling by locating a frame using its URL and filling a first name input field within that frame

Starting URL: https://www.hyrtutorials.com/p/frames-practice.html

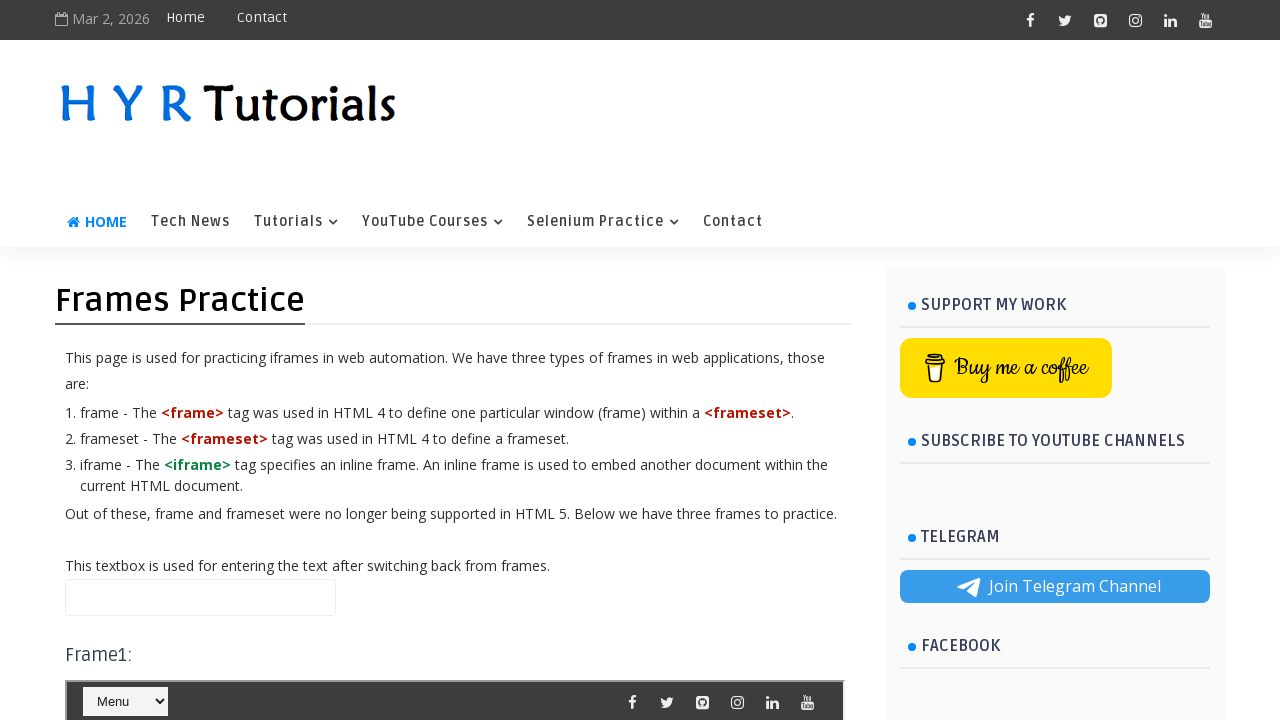

Located frame by URL https://www.hyrtutorials.com/p/basic-controls.html
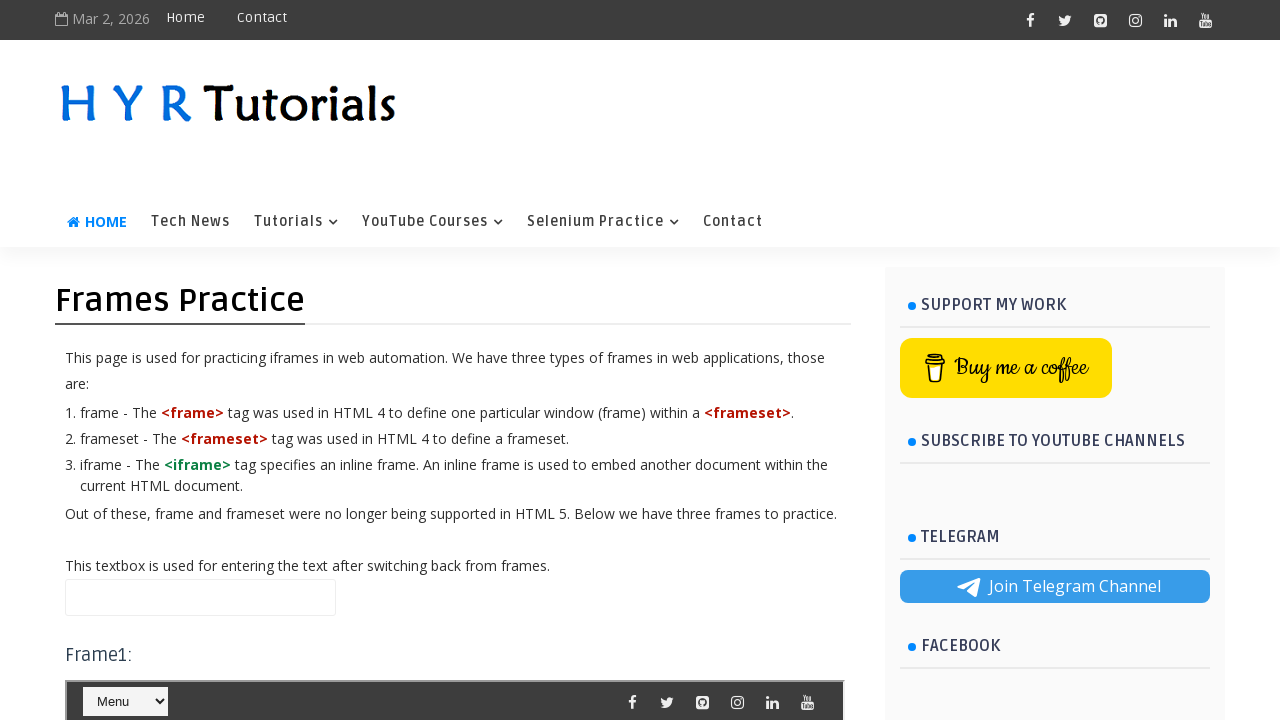

Found first name input field by placeholder text 'Enter First Name' within frame
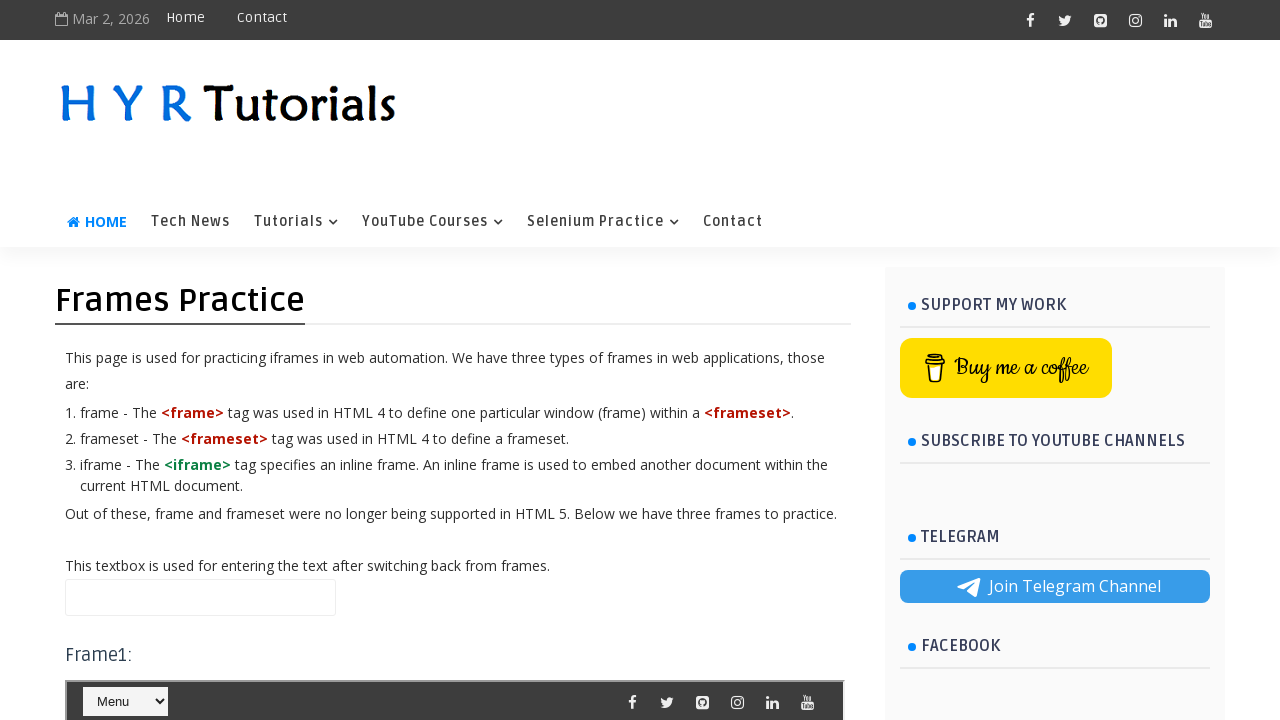

Filled first name field with 'Ramu' on internal:attr=[placeholder="Enter First Name"i]
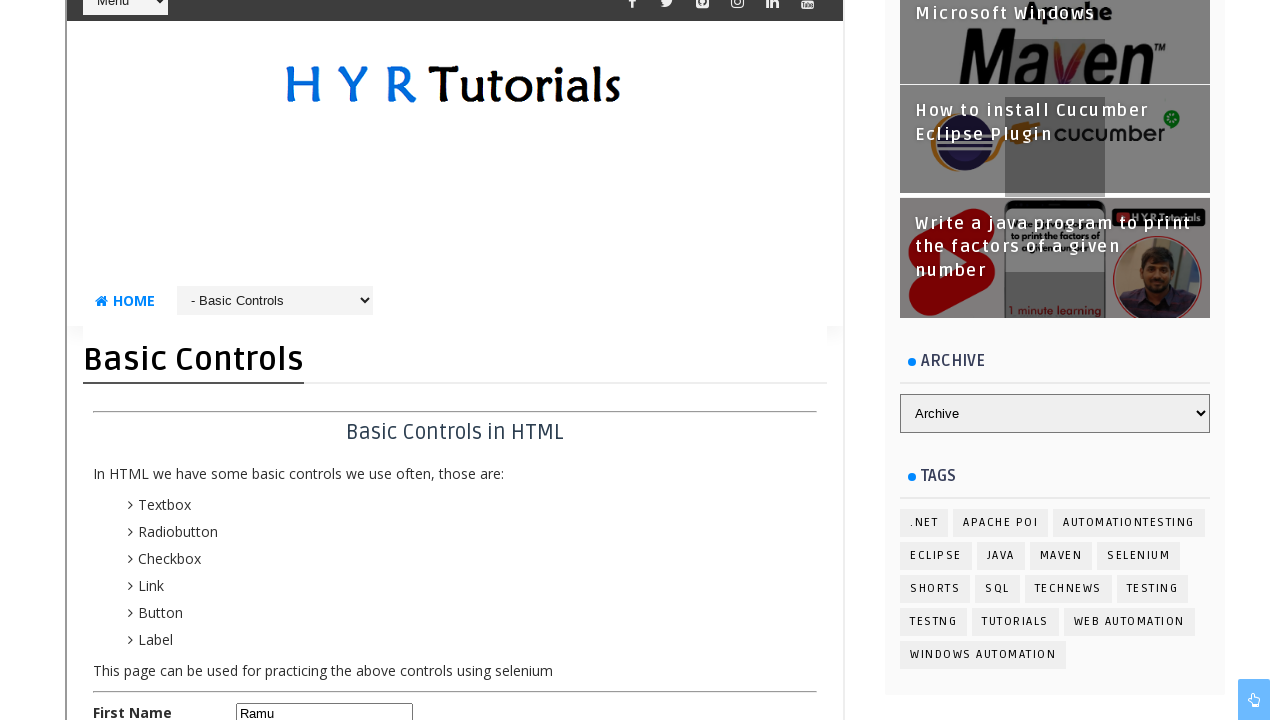

Scrolled first name input field into view if needed
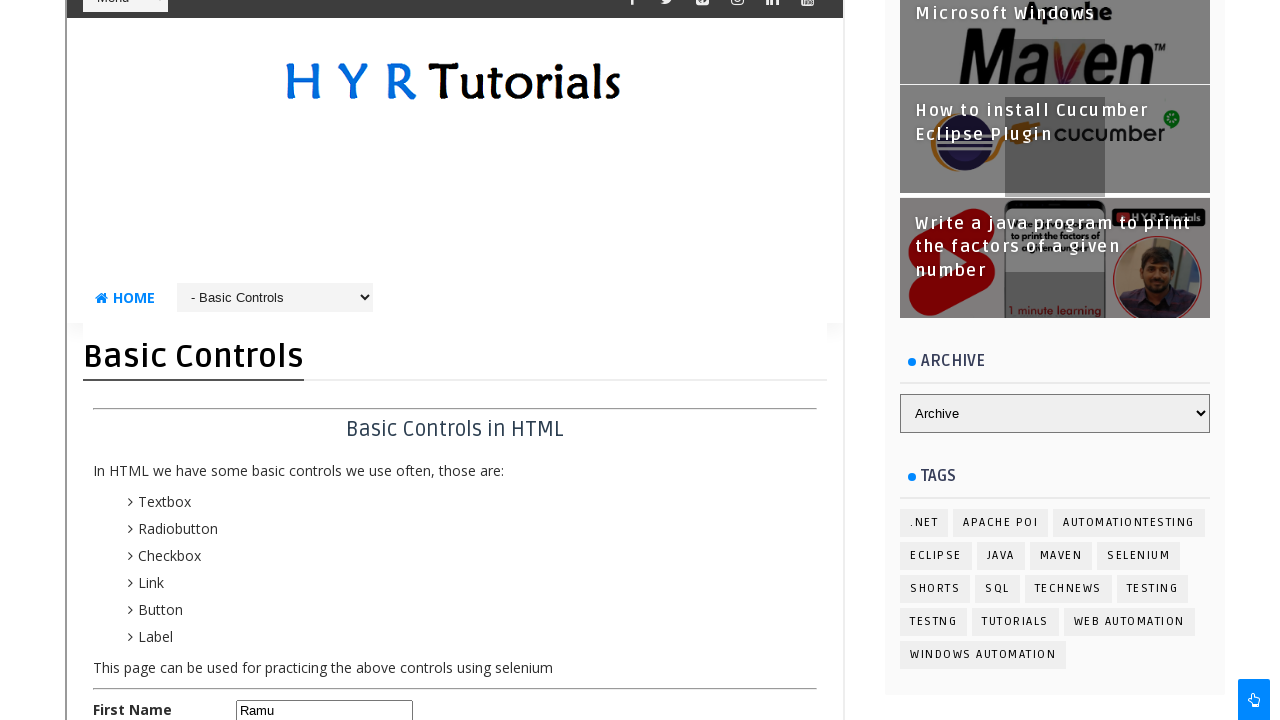

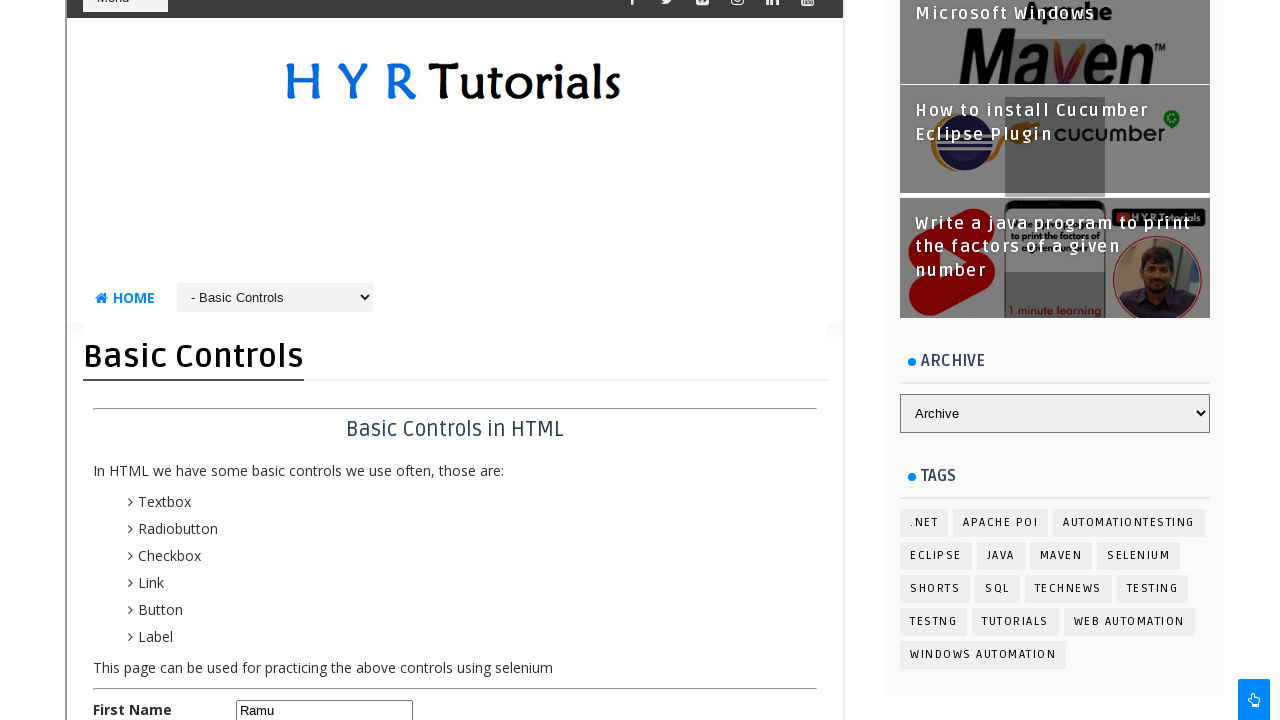